Tests alert dialog handling by clicking a button that triggers an alert and accepting it

Starting URL: https://testautomationpractice.blogspot.com/

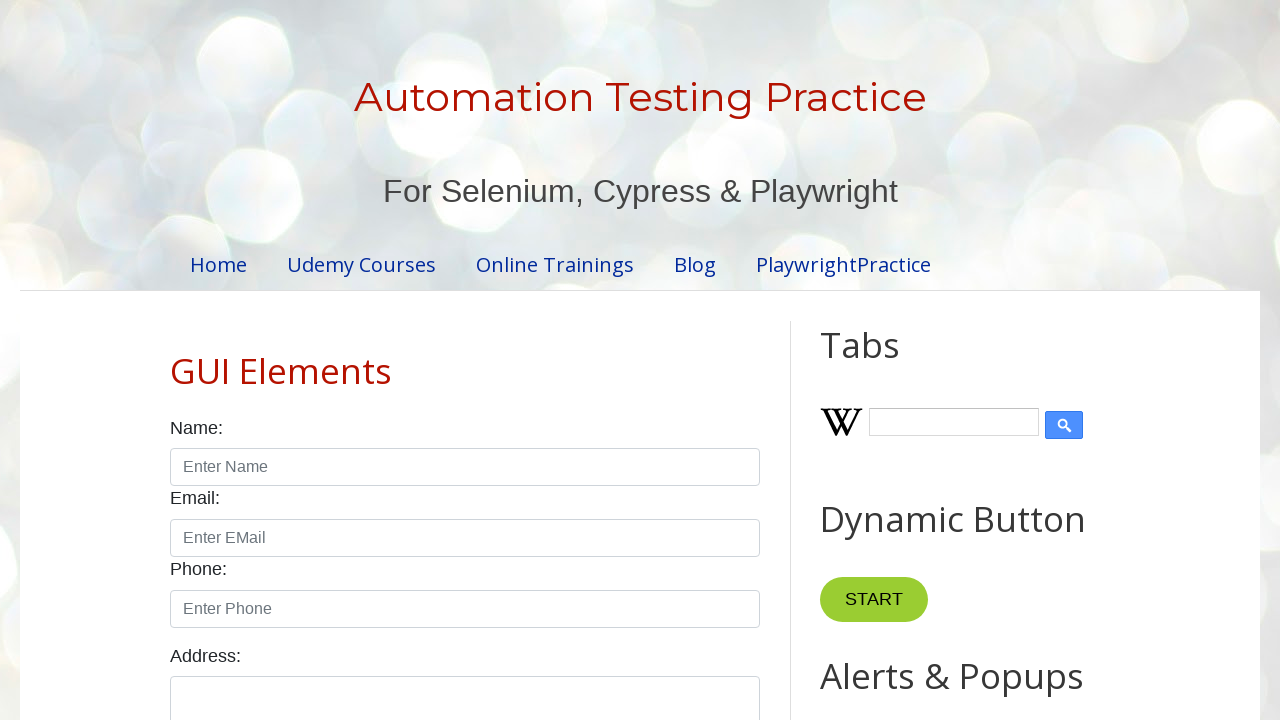

Set up dialog handler to accept alerts
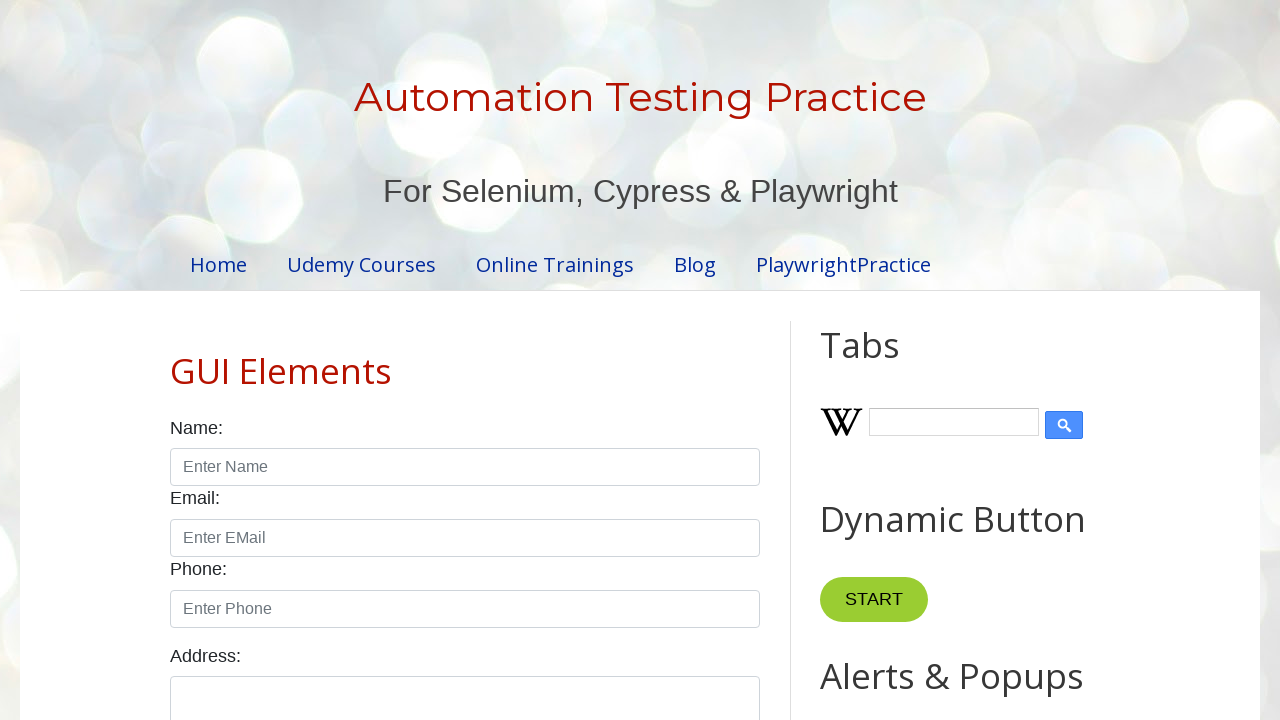

Clicked button that triggers alert dialog at (888, 361) on button[onclick='myFunctionAlert()']
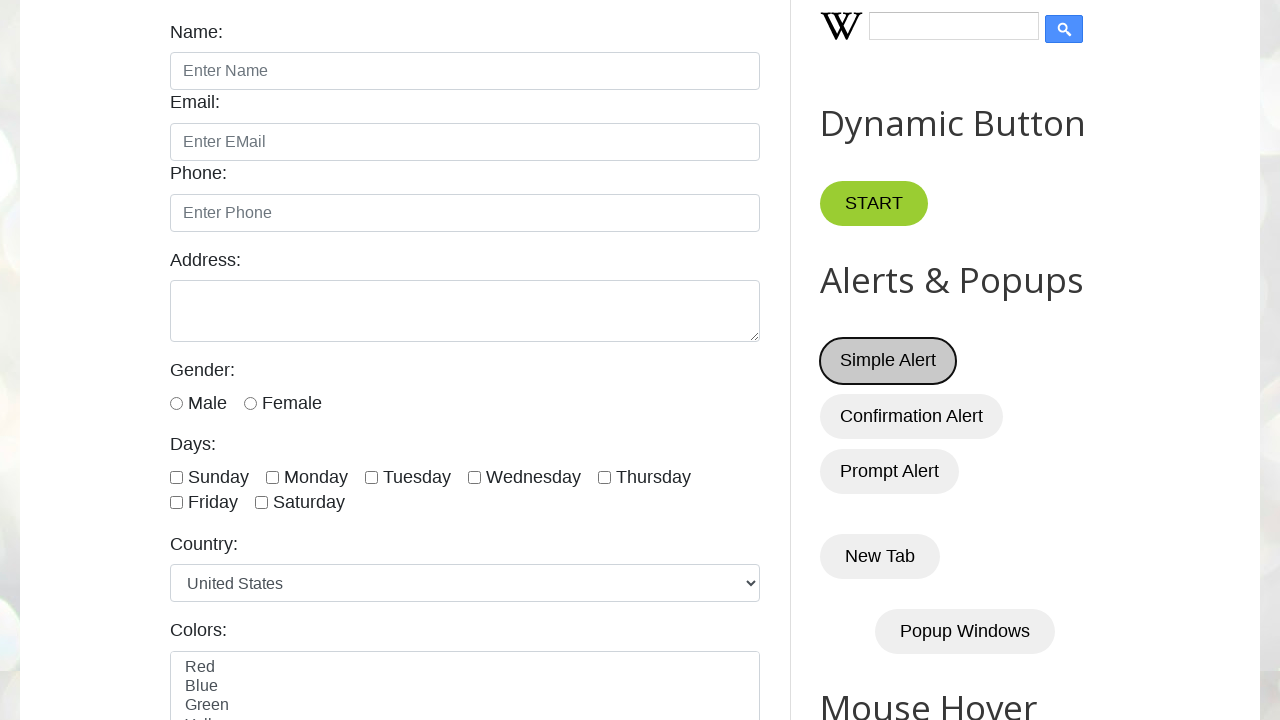

Alert dialog was accepted and processed
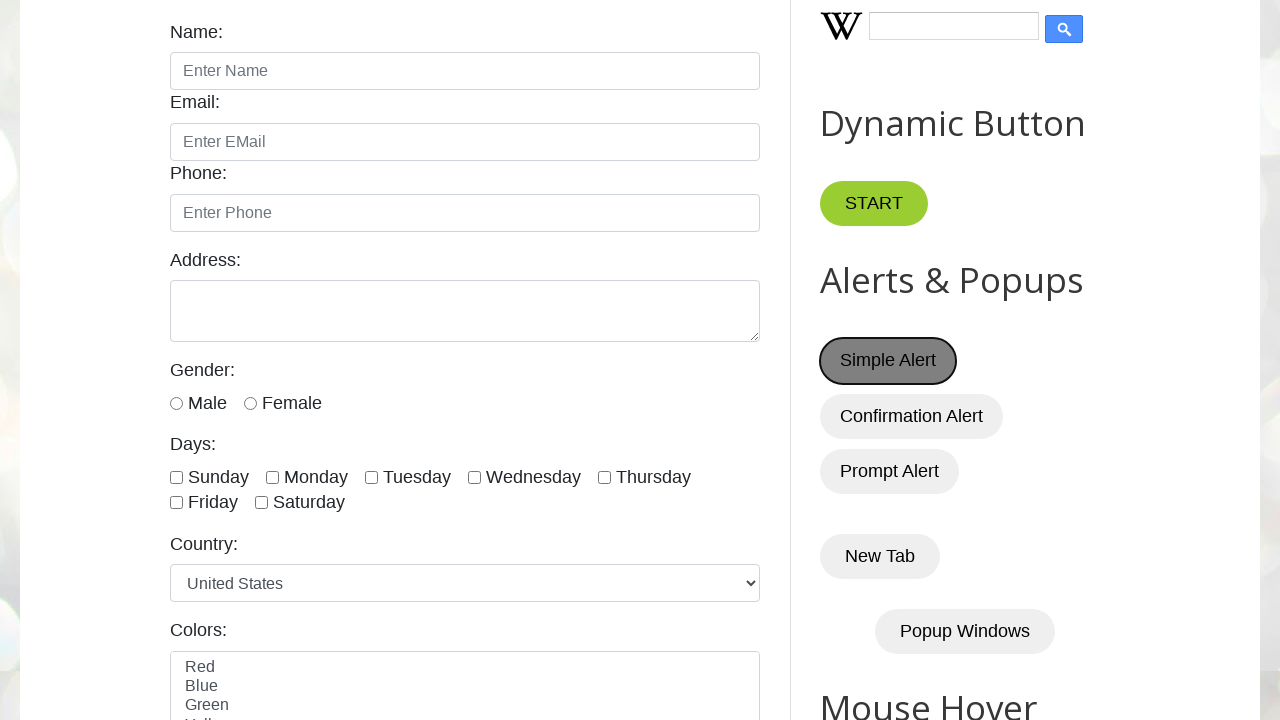

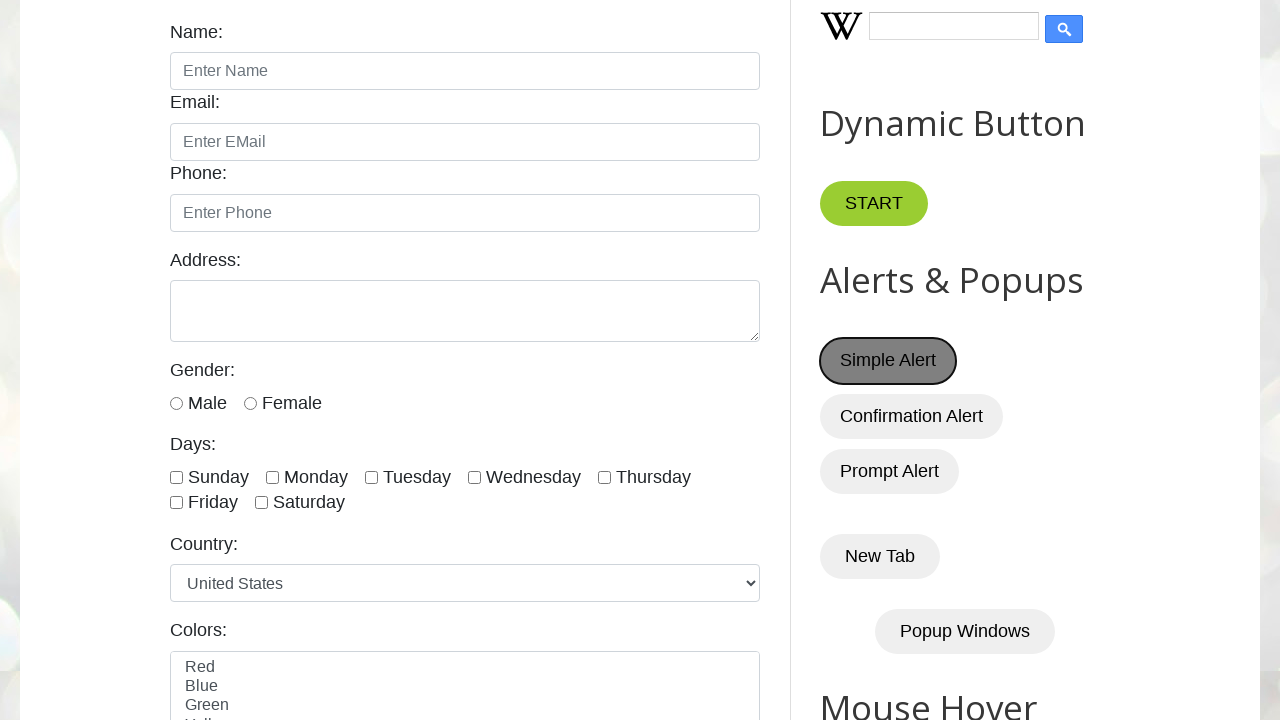